Tests navigation to flight status page from Delta homepage

Starting URL: https://www.delta.com/

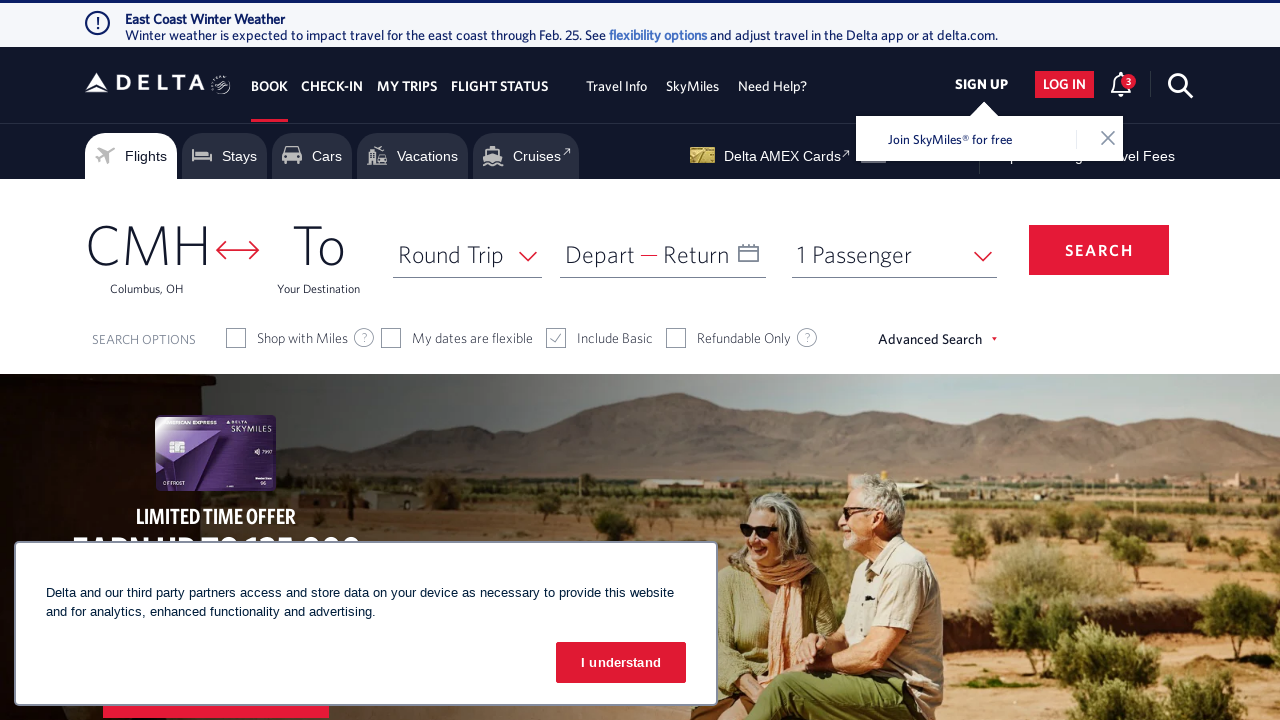

Clicked 'Flight Status' link to navigate to flight status page at (499, 86) on text=Flight Status
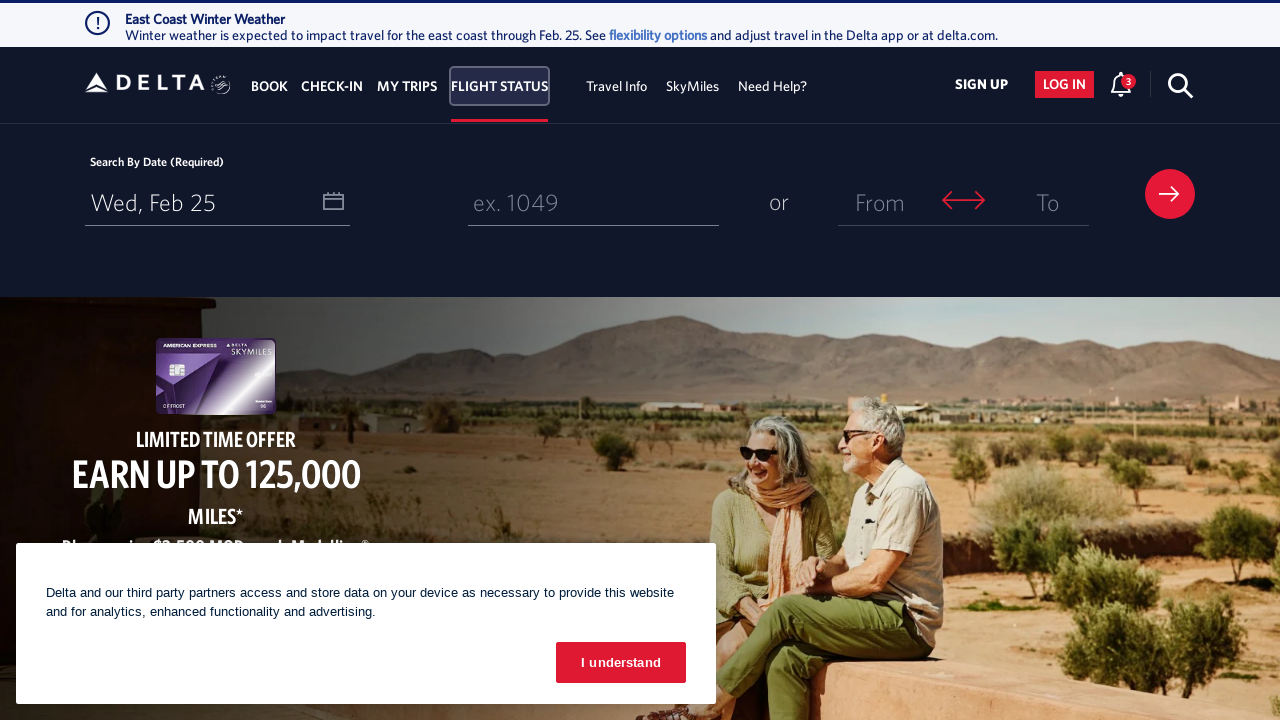

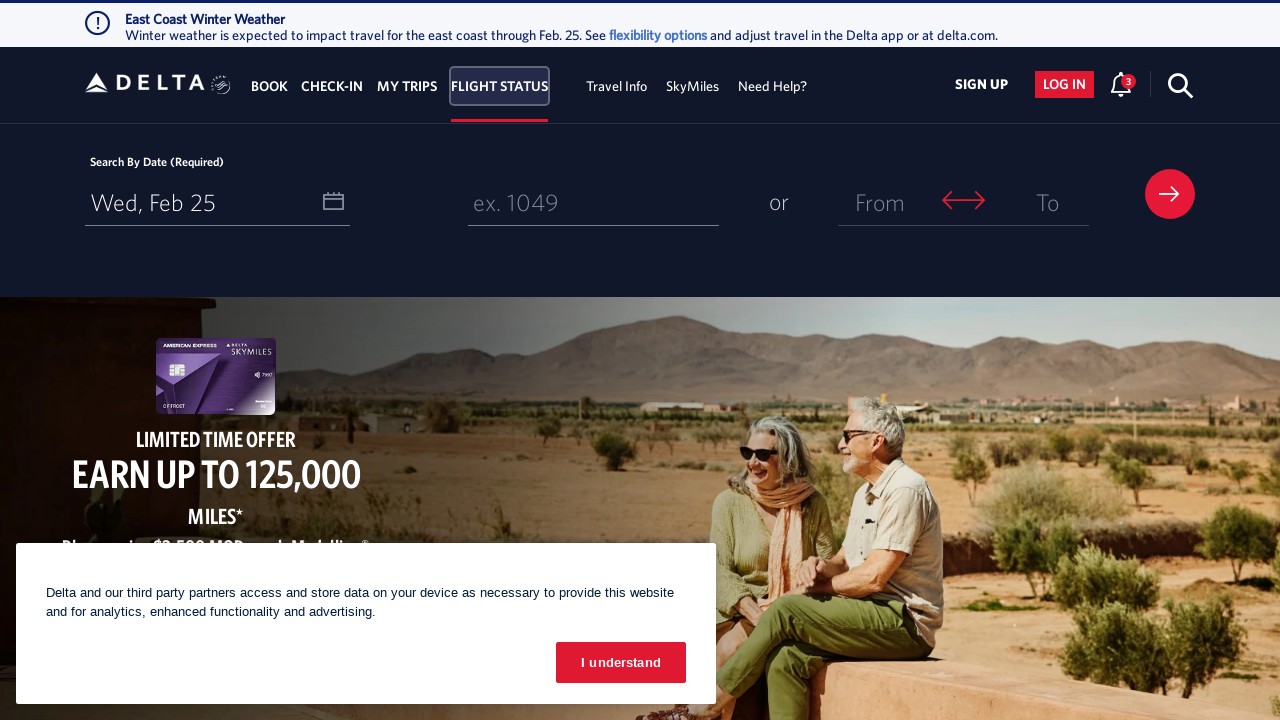